Verifies that the page title matches the expected title for the Hype Merch website

Starting URL: https://www.hype-merch.com

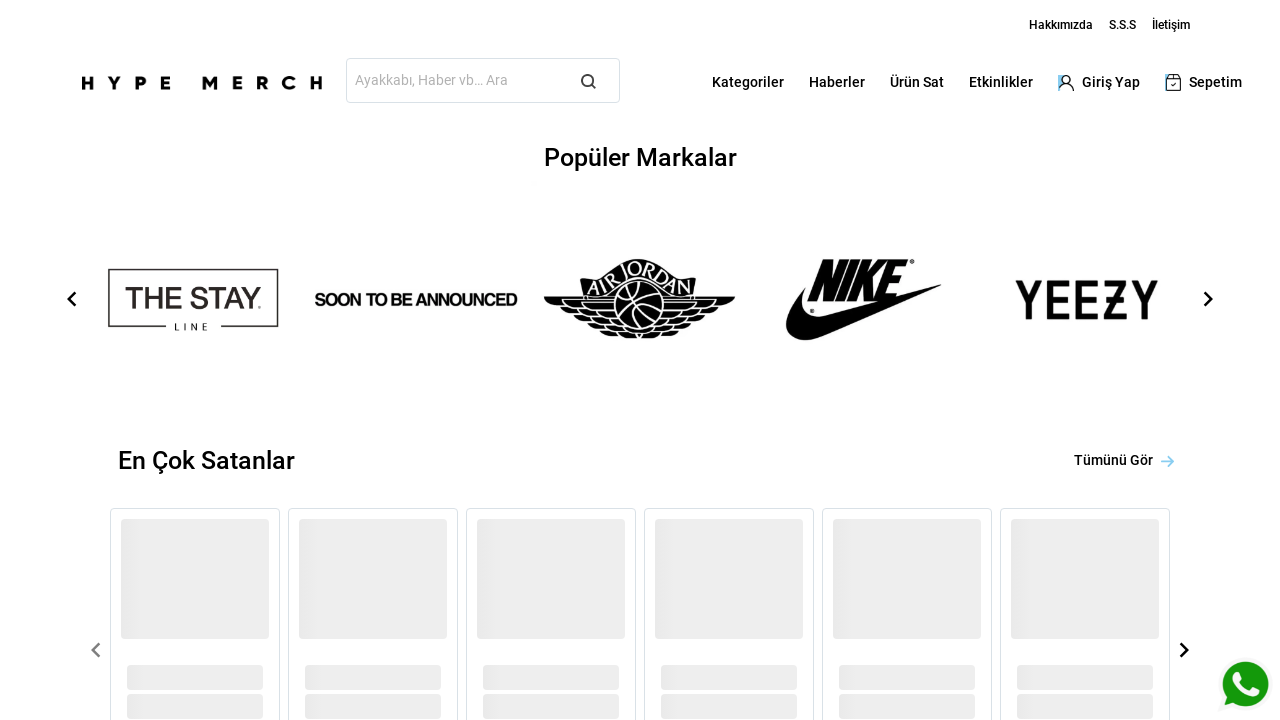

Retrieved page title
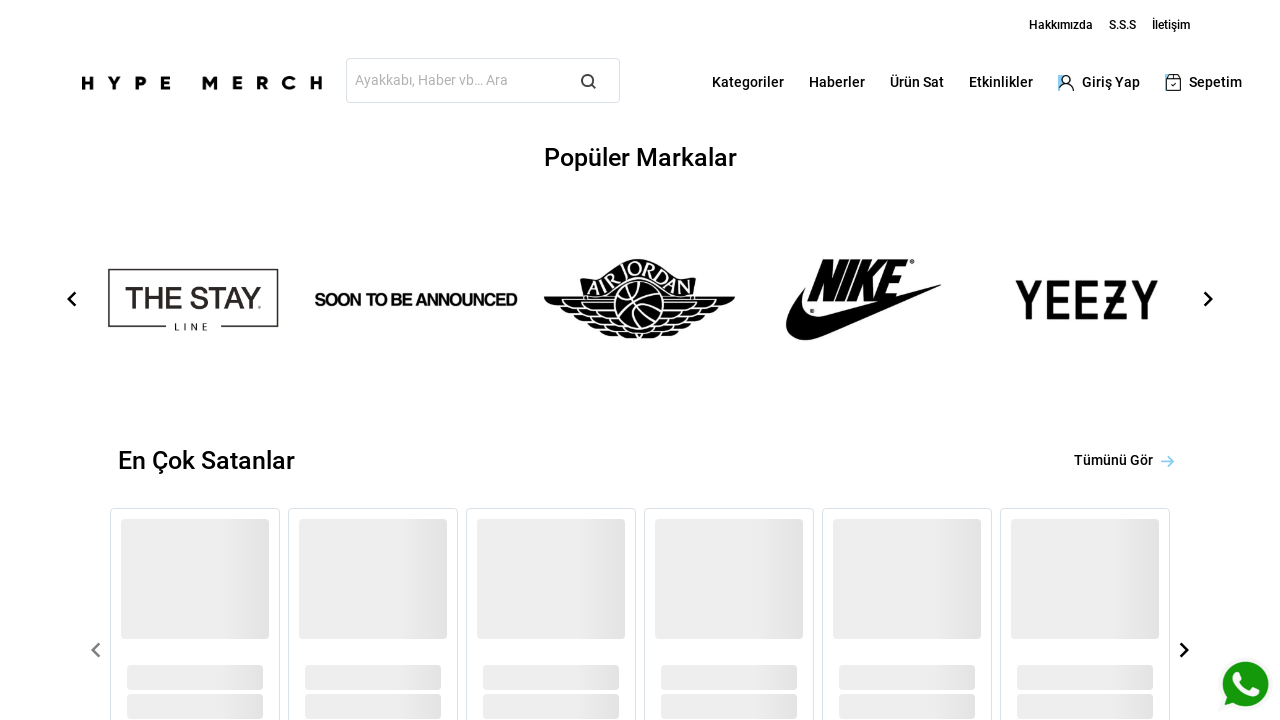

Verified page title matches expected title 'Hype Merch | Orijinal ve Limitli Üretilen Sneaker Platformu'
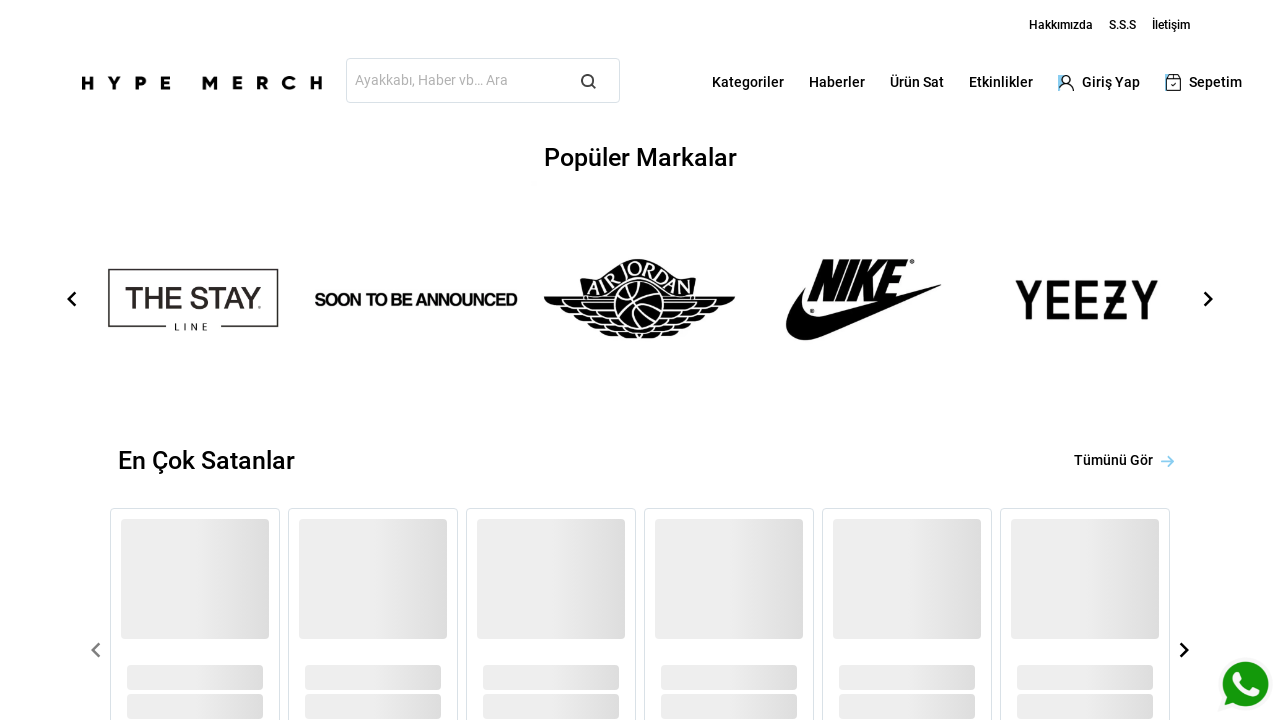

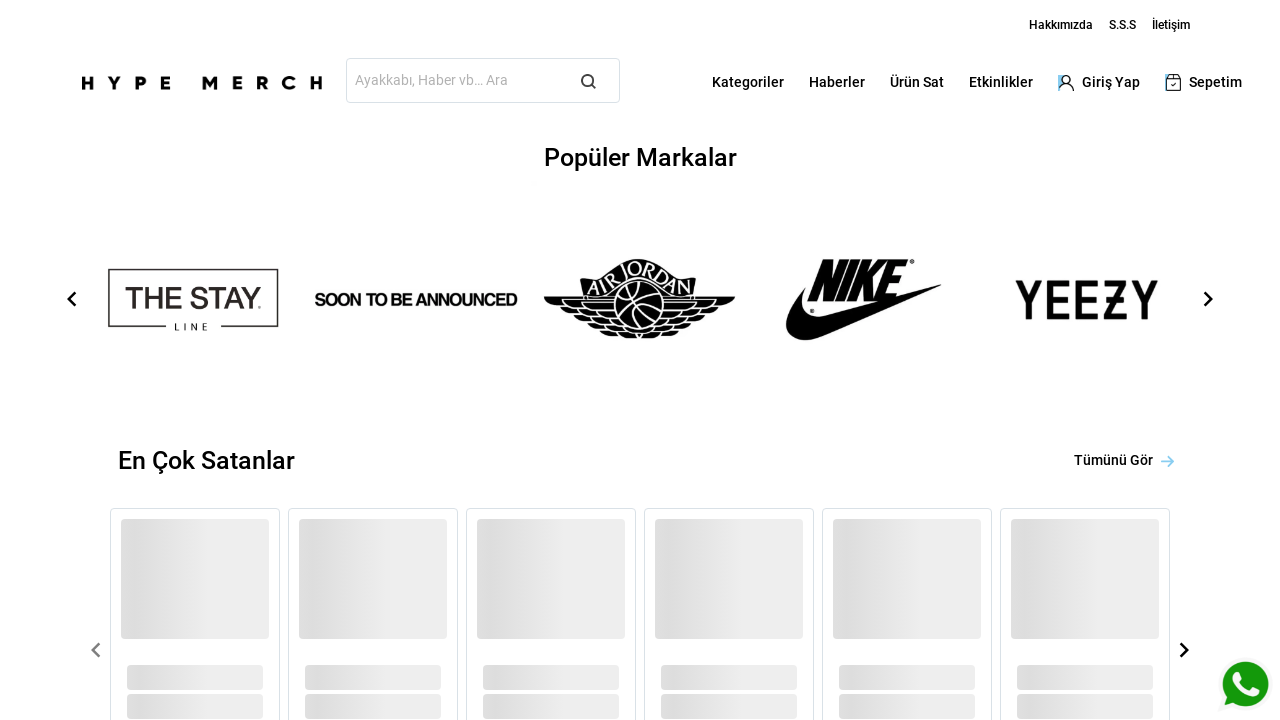